Tests the error message when login button is clicked with empty username and password fields

Starting URL: https://www.saucedemo.com/

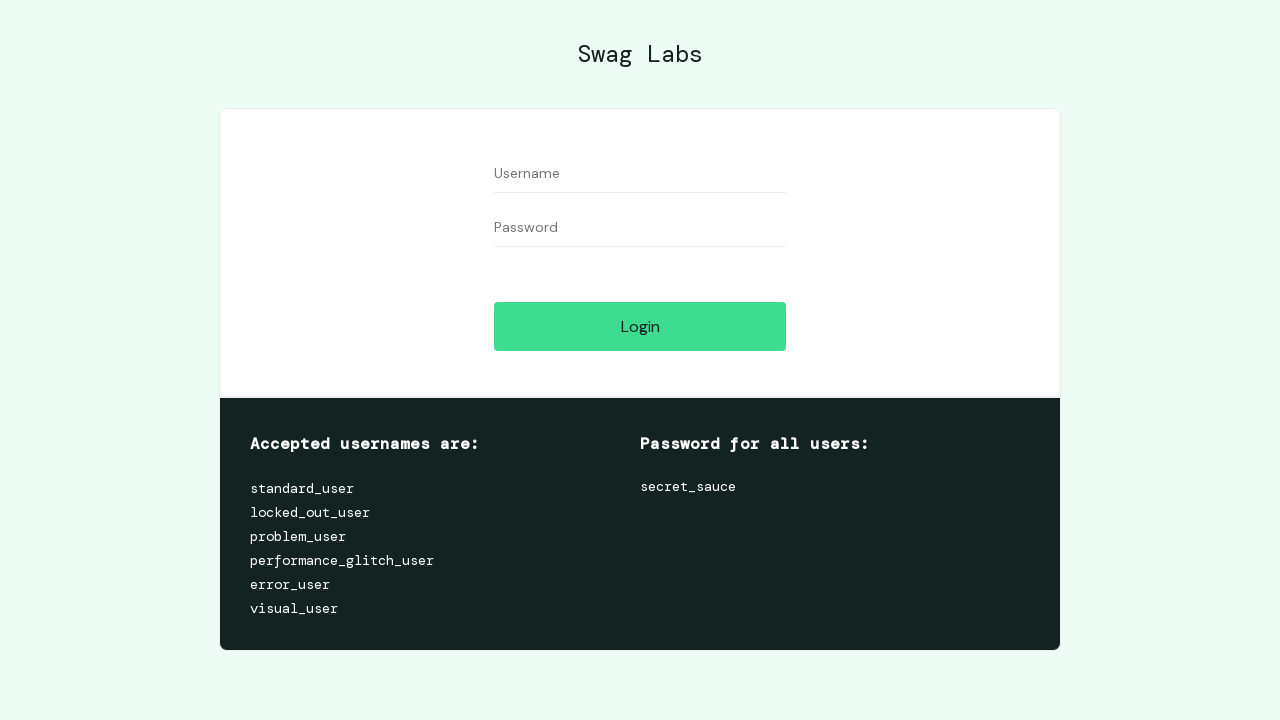

Navigated to Sauce Demo login page
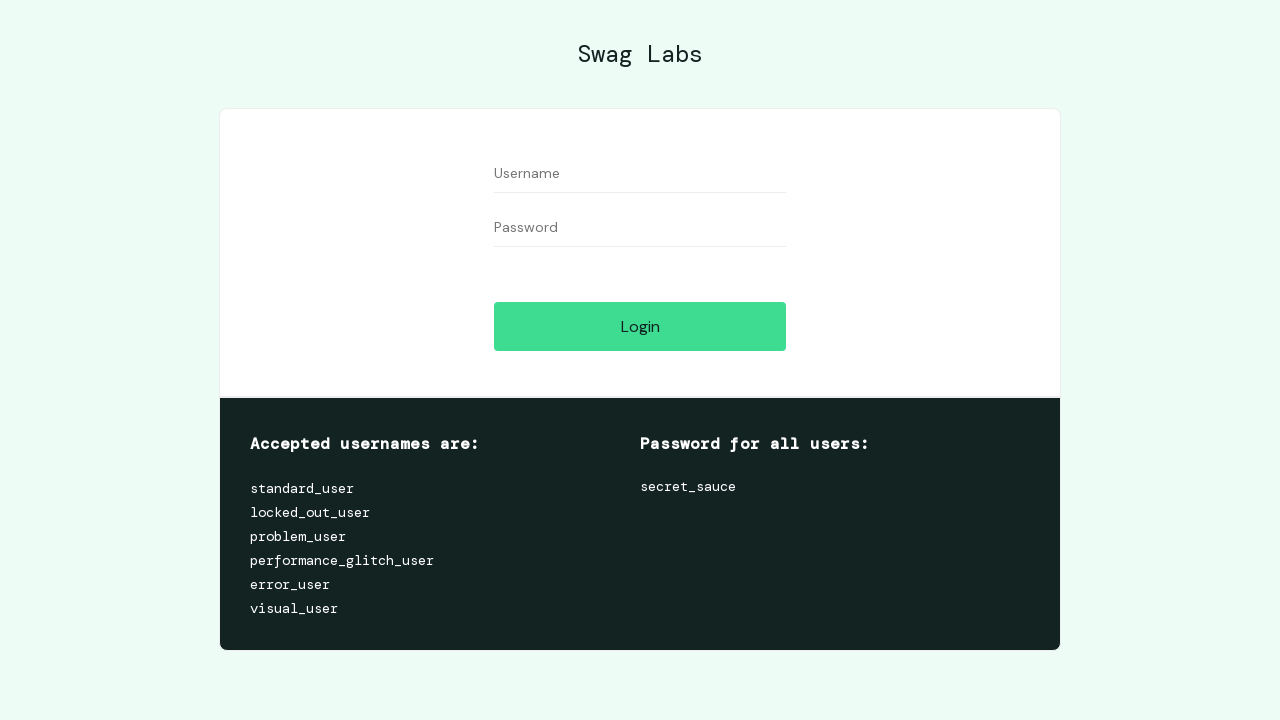

Clicked login button with empty username and password fields at (640, 326) on #login-button
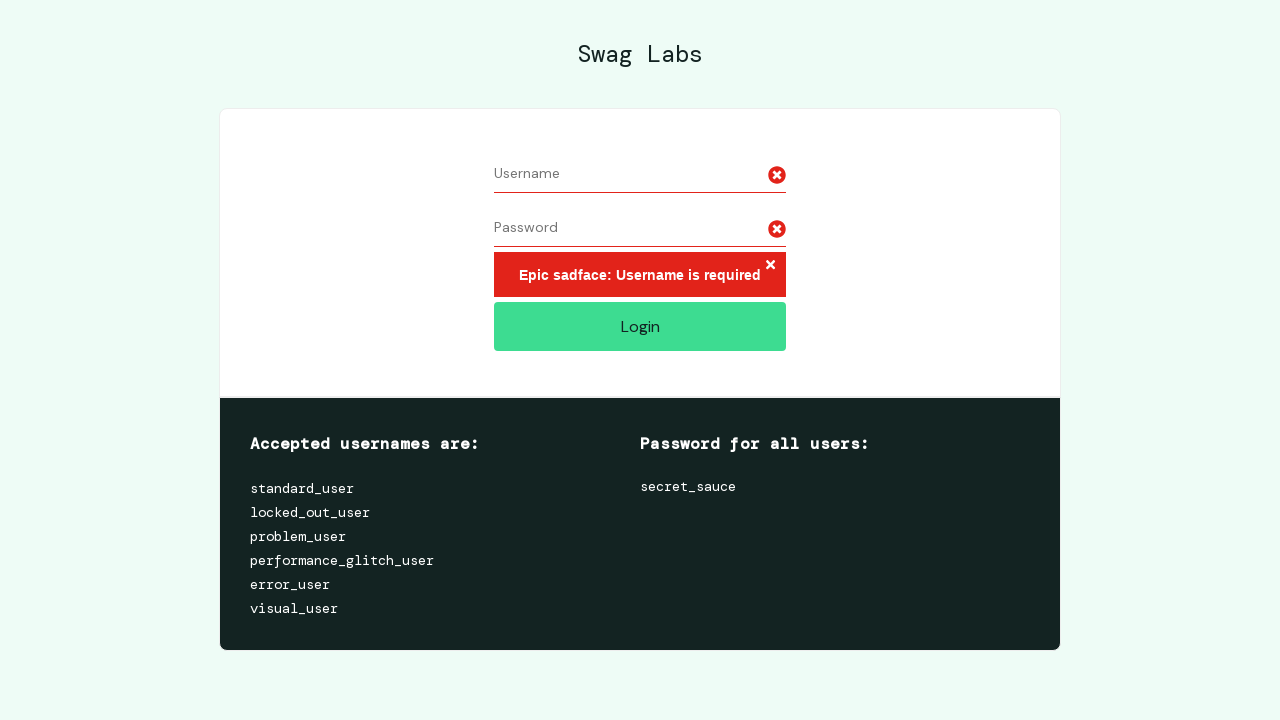

Error message appeared for null username and password
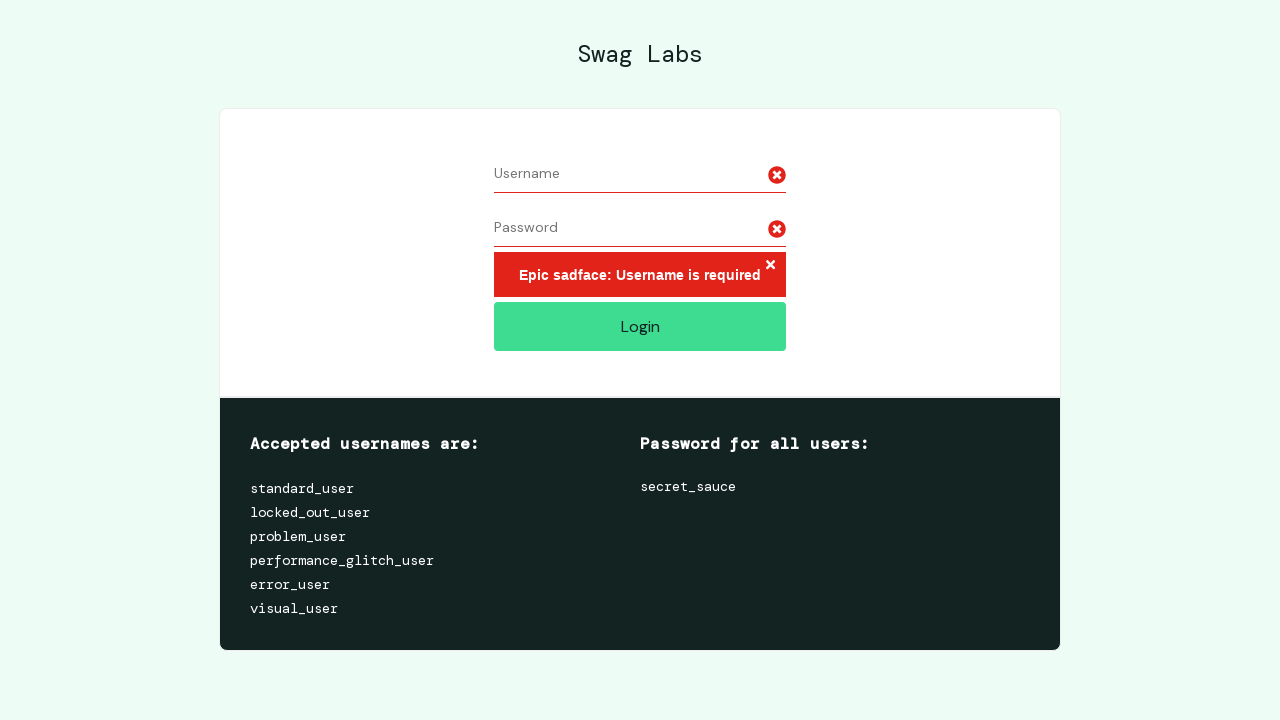

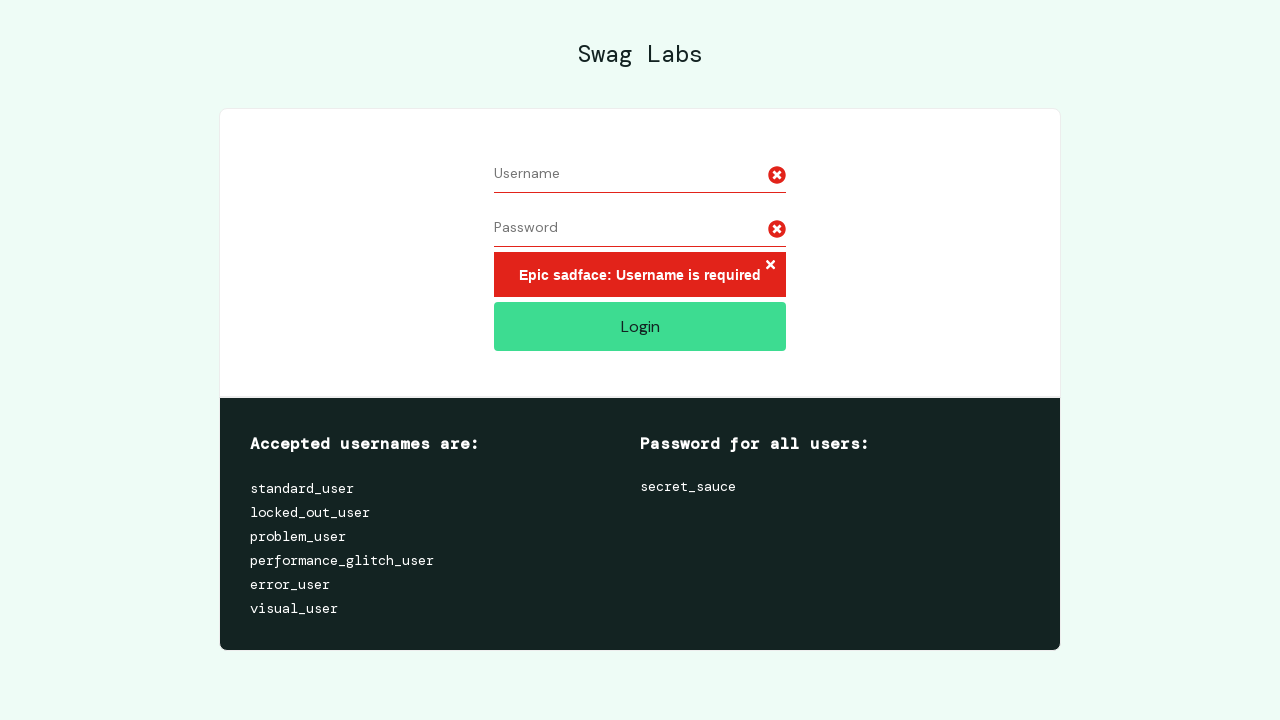